Tests map zoom controls by clicking zoom in and zoom out buttons

Starting URL: https://www.dronemap.cc

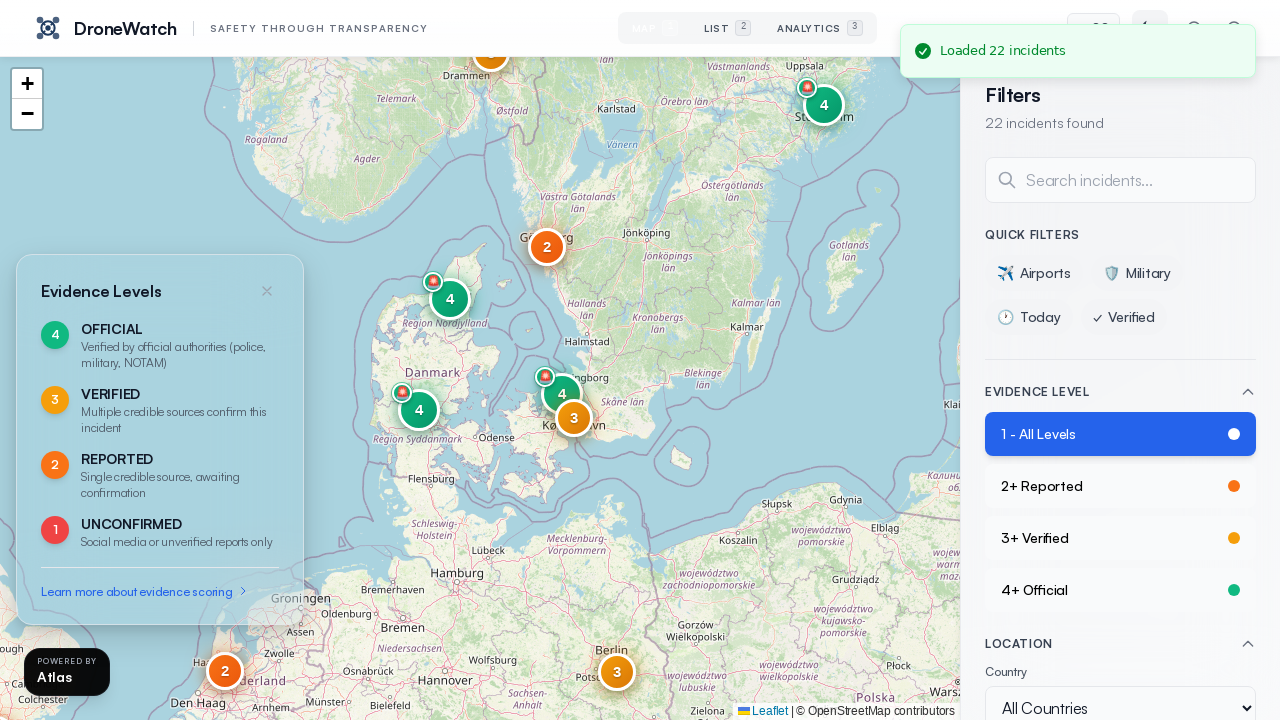

Page loaded and network idle
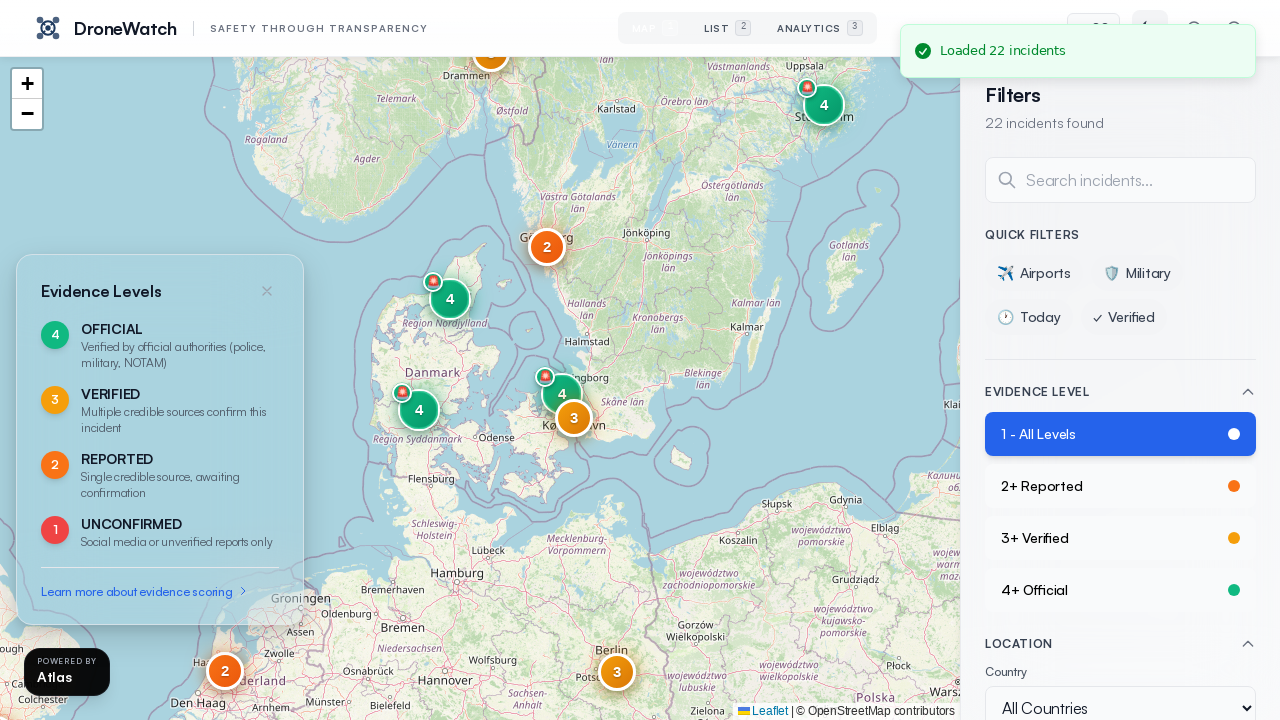

Zoom in control appeared
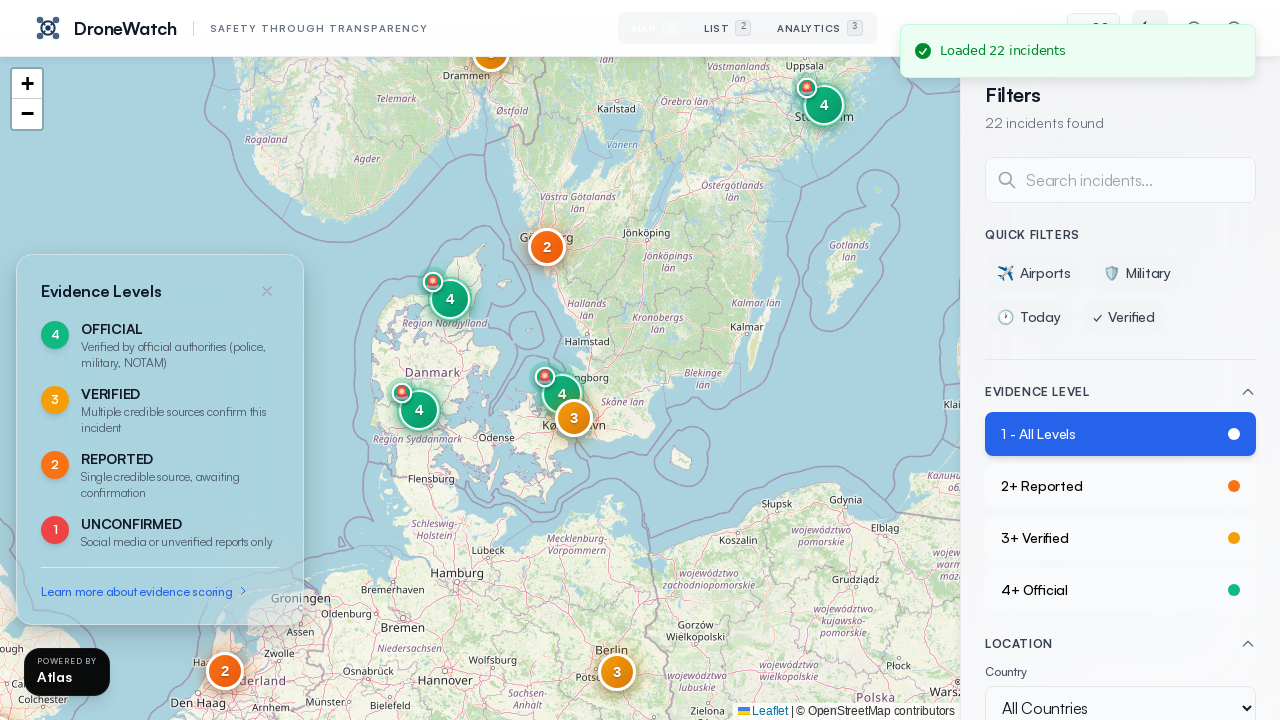

Clicked zoom in button at (27, 84) on .leaflet-control-zoom-in
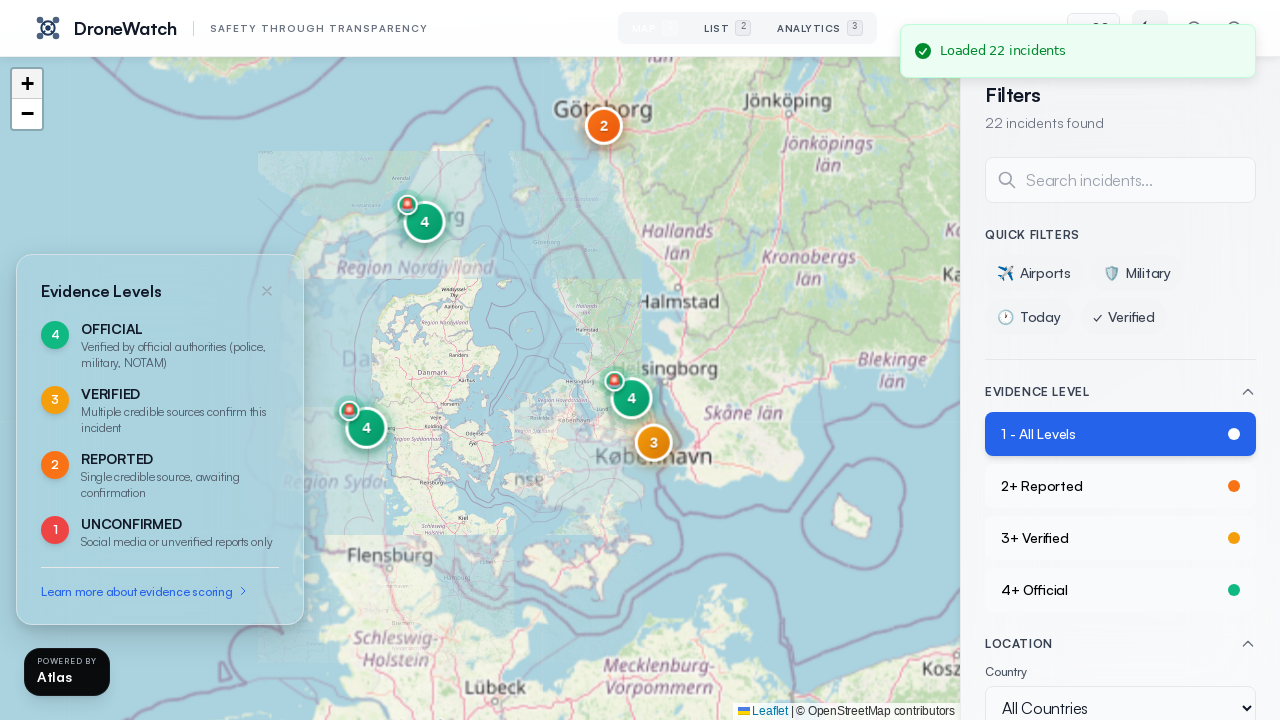

Waited 500ms for zoom animation to complete
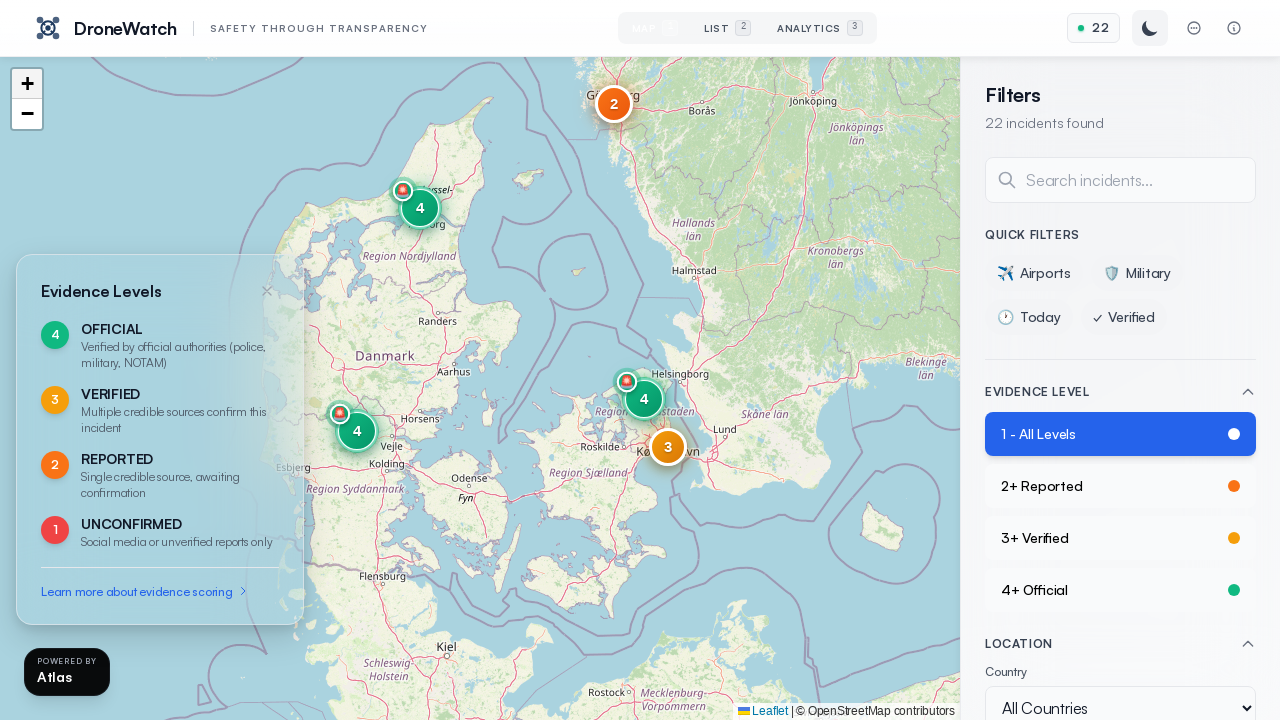

Clicked zoom out button at (27, 114) on .leaflet-control-zoom-out
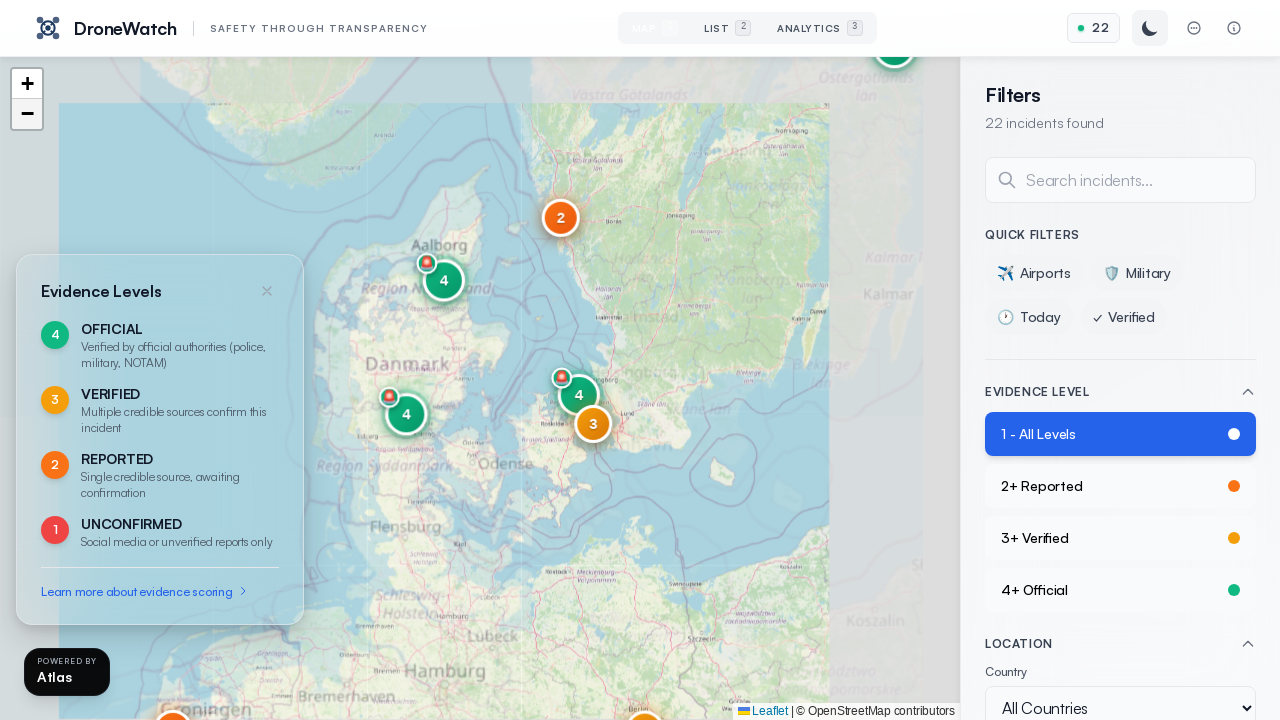

Waited 500ms for zoom animation to complete
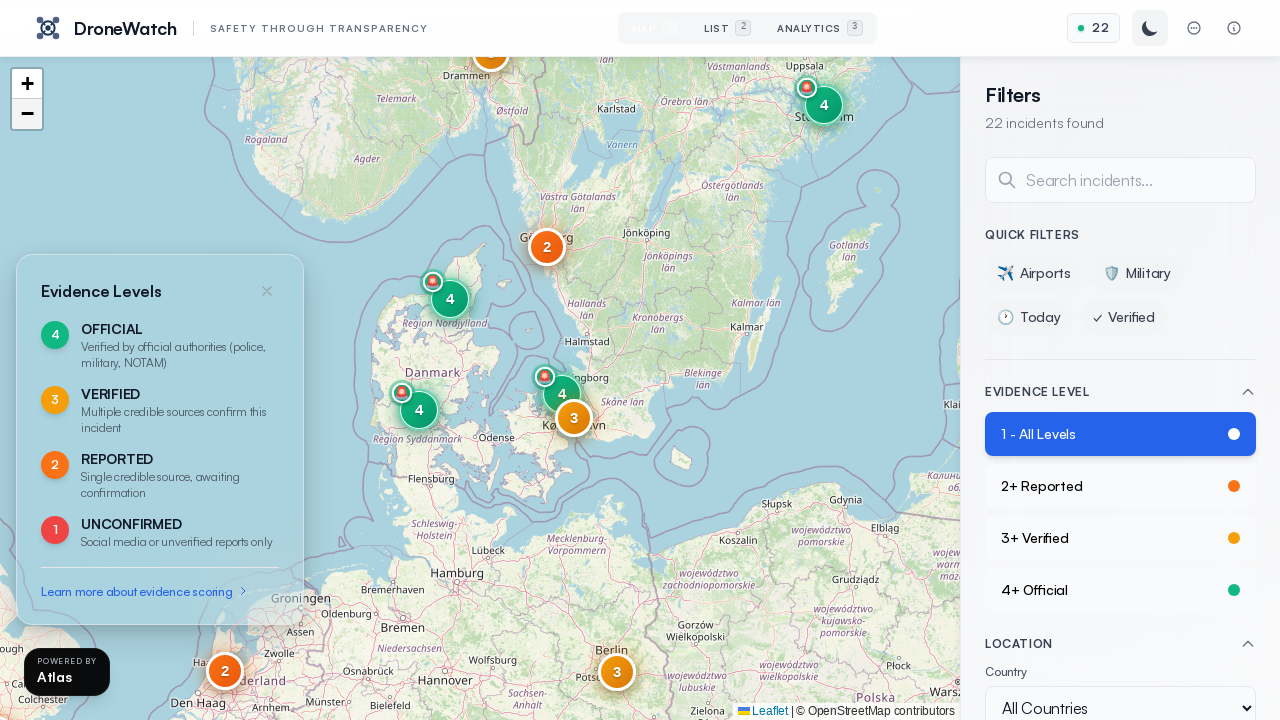

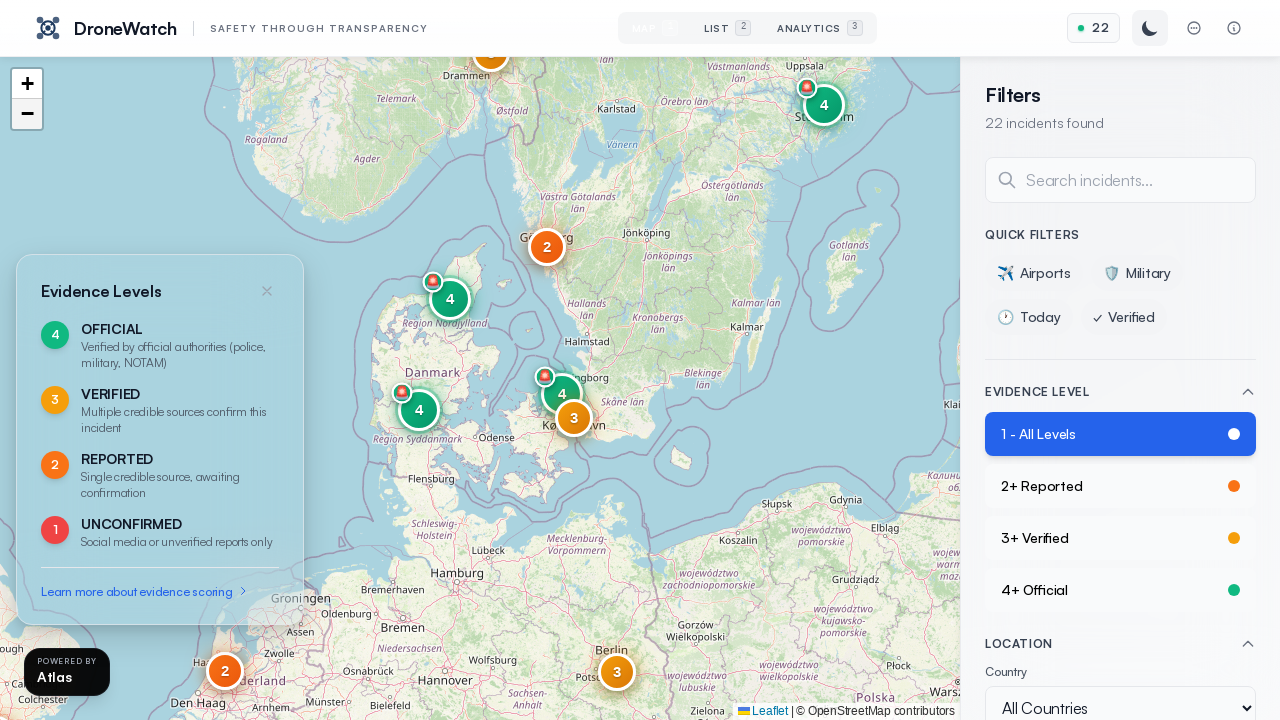